Tests double-click functionality by filling an input field and double-clicking a copy button

Starting URL: https://testautomationpractice.blogspot.com/

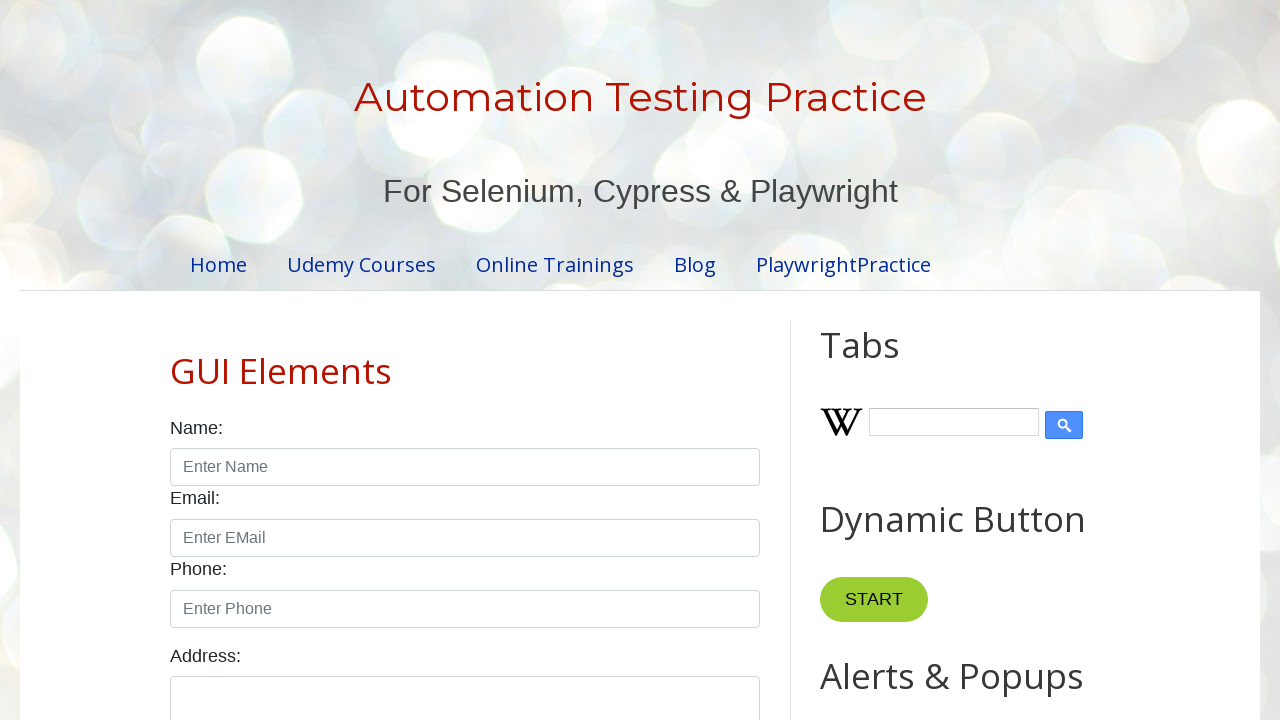

Filled input field with 'automation_test_2024' on xpath=//input[@id='field1']
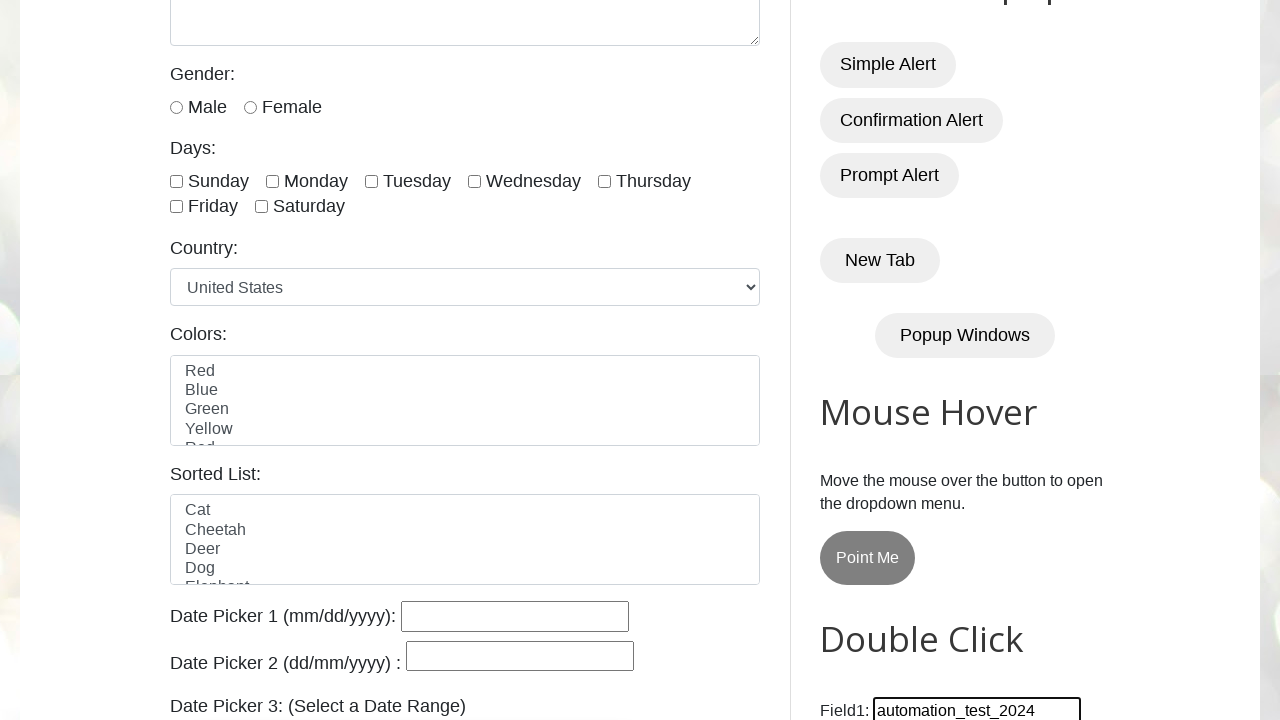

Double-clicked the 'Copy Text' button at (885, 360) on xpath=//button[text()='Copy Text']
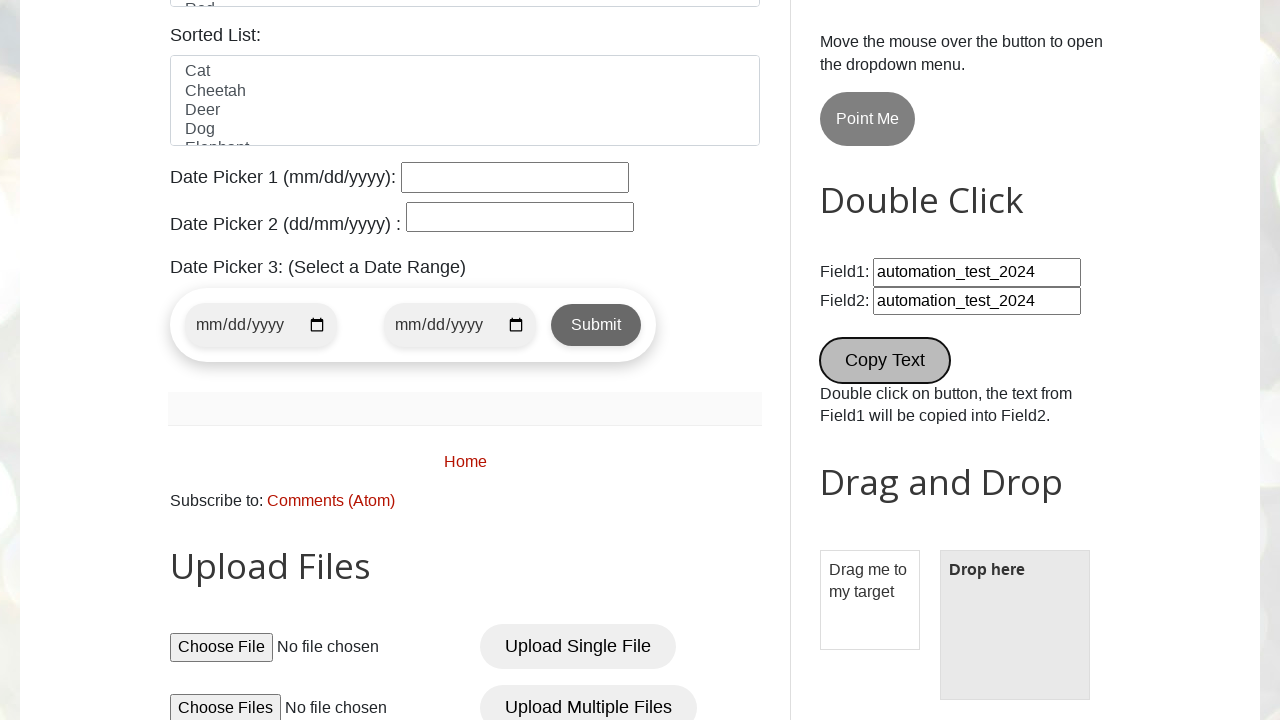

Waited 1000ms to observe the result
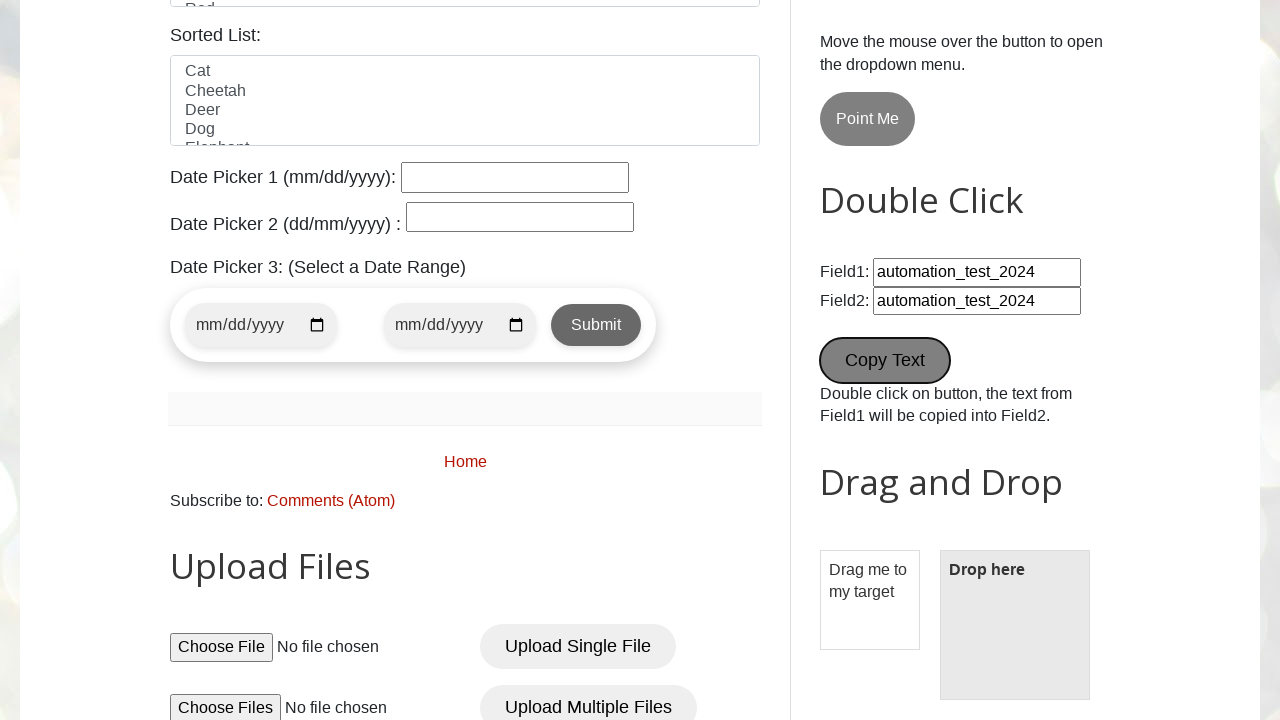

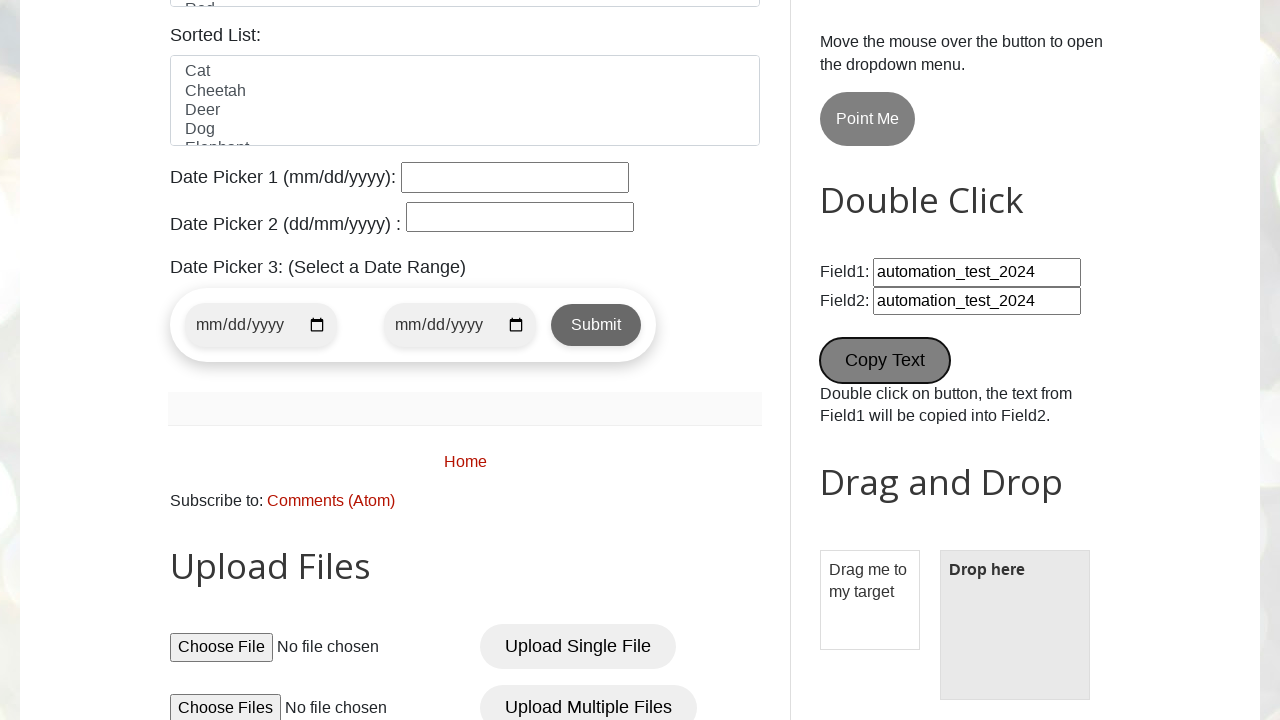